Tests the resizable element functionality by dragging the resize handle to increase the box dimensions

Starting URL: https://demoqa.com/resizable/

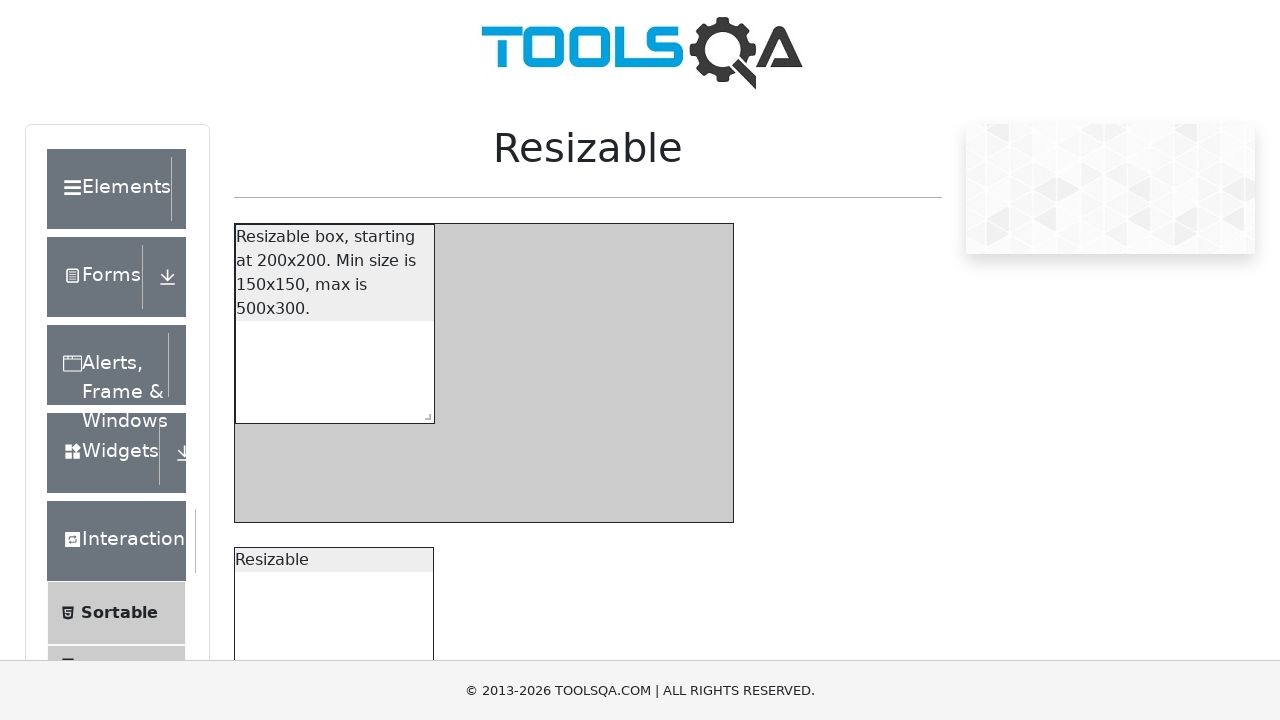

Located the resizable box element
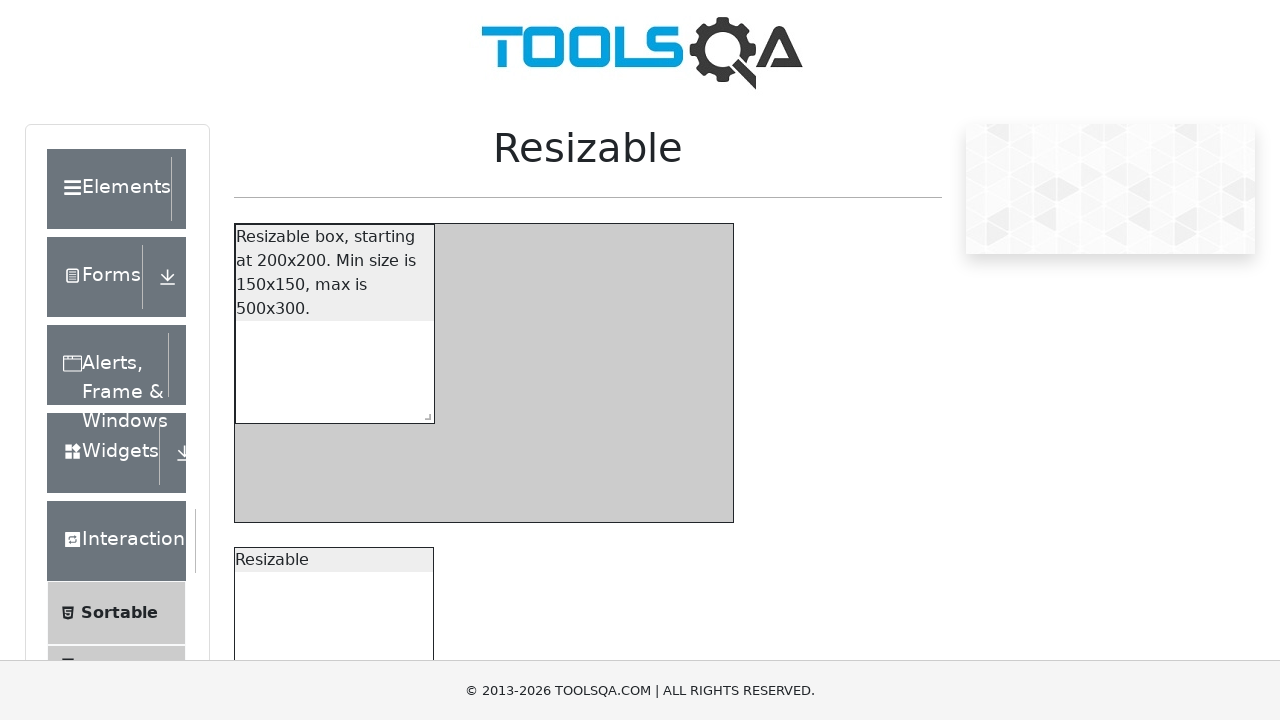

Located the resize handle within the box
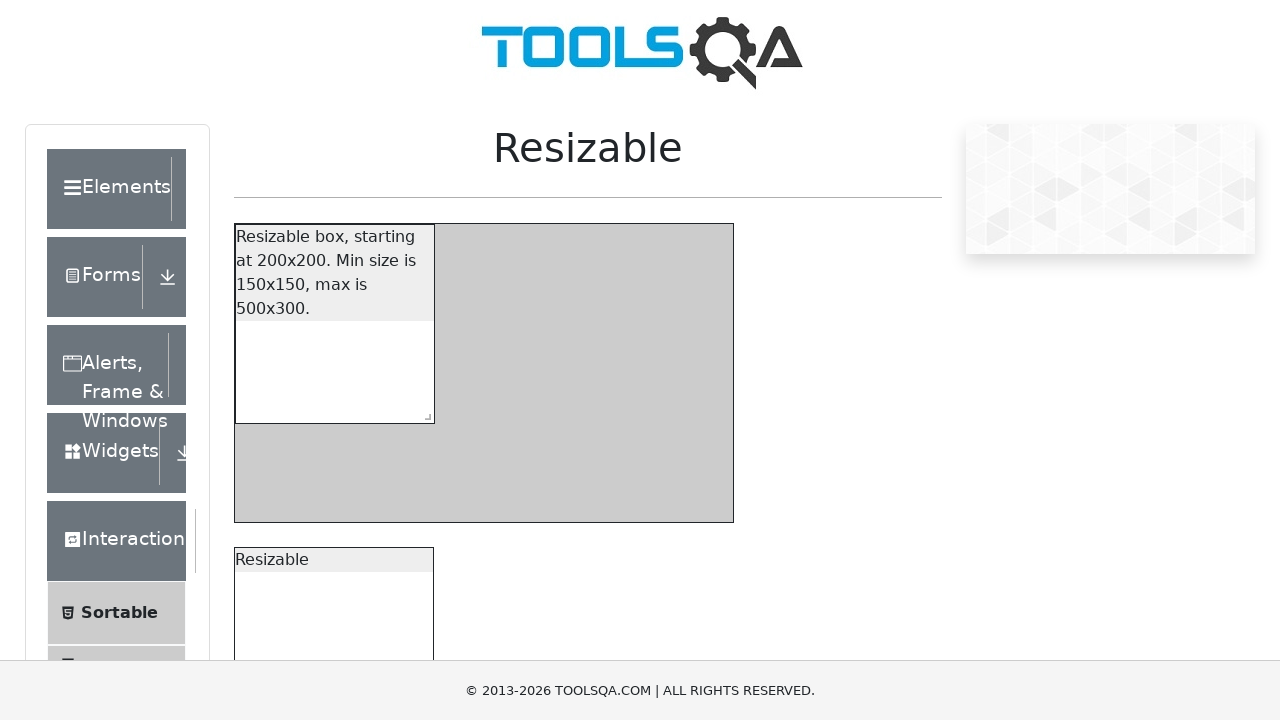

Retrieved bounding box coordinates of the resize handle
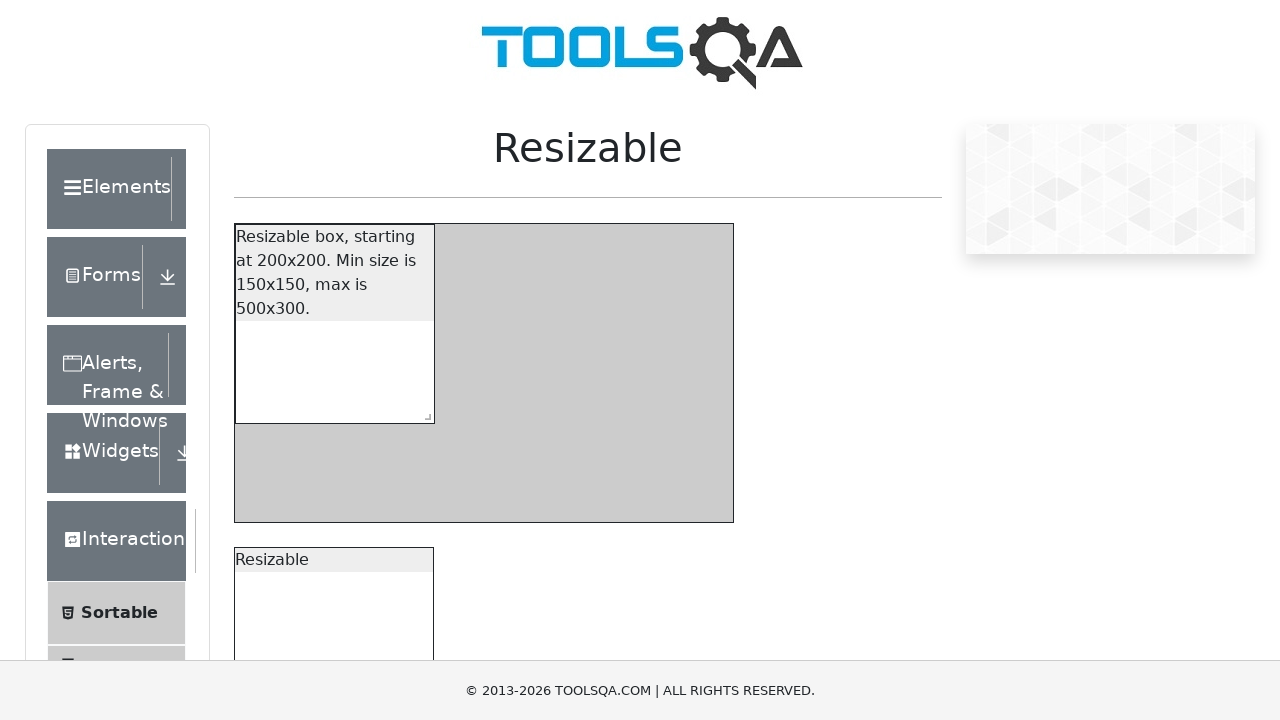

Moved mouse to the center of the resize handle at (424, 413)
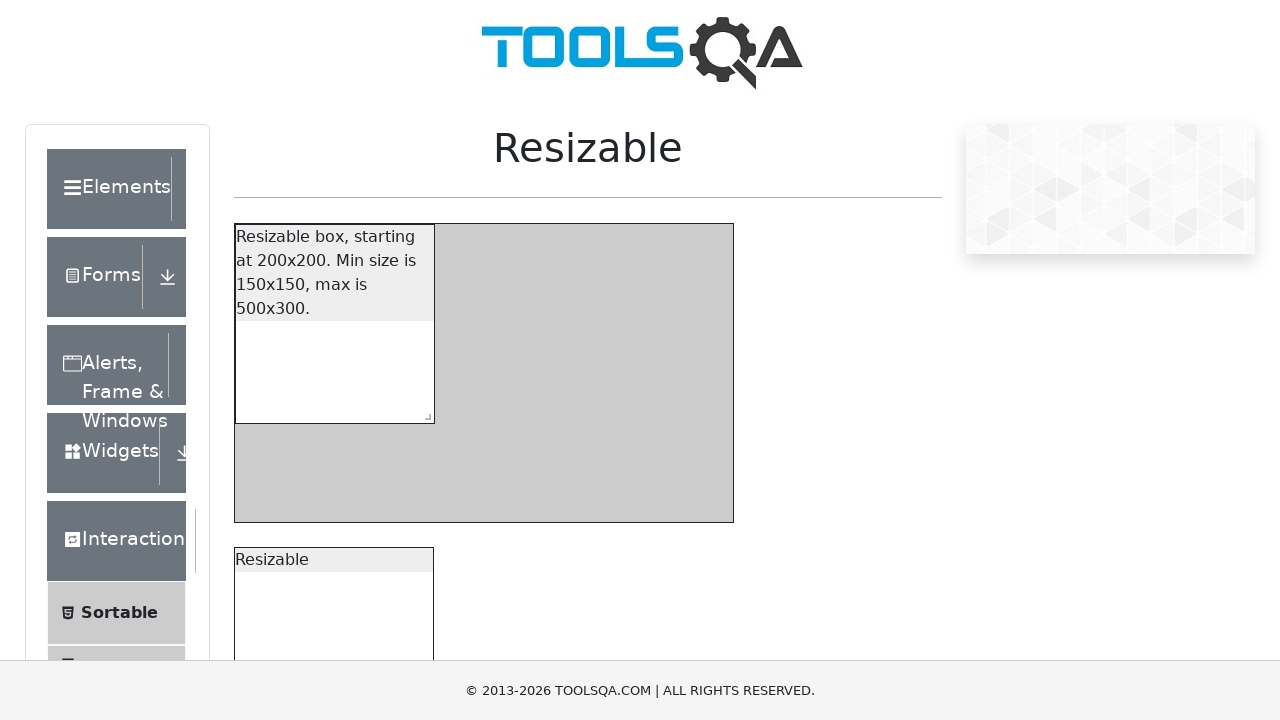

Pressed down mouse button on the resize handle at (424, 413)
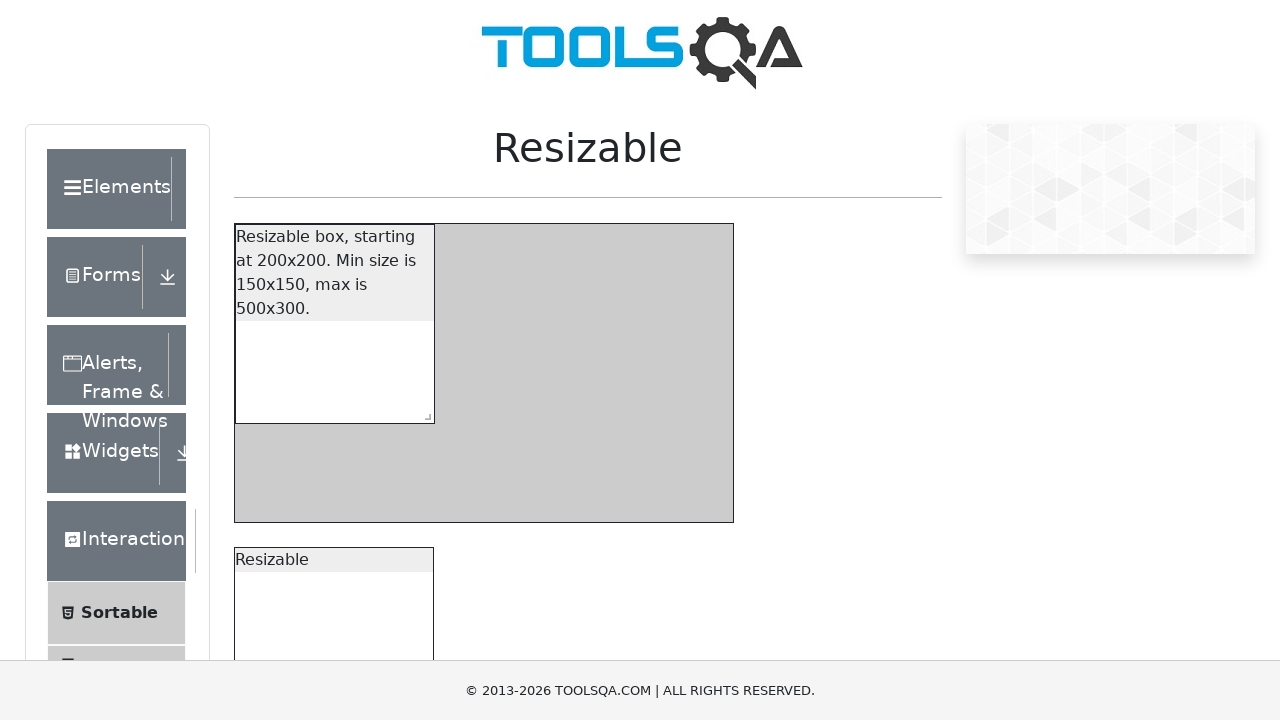

Dragged resize handle 100px horizontally and 50px vertically at (524, 463)
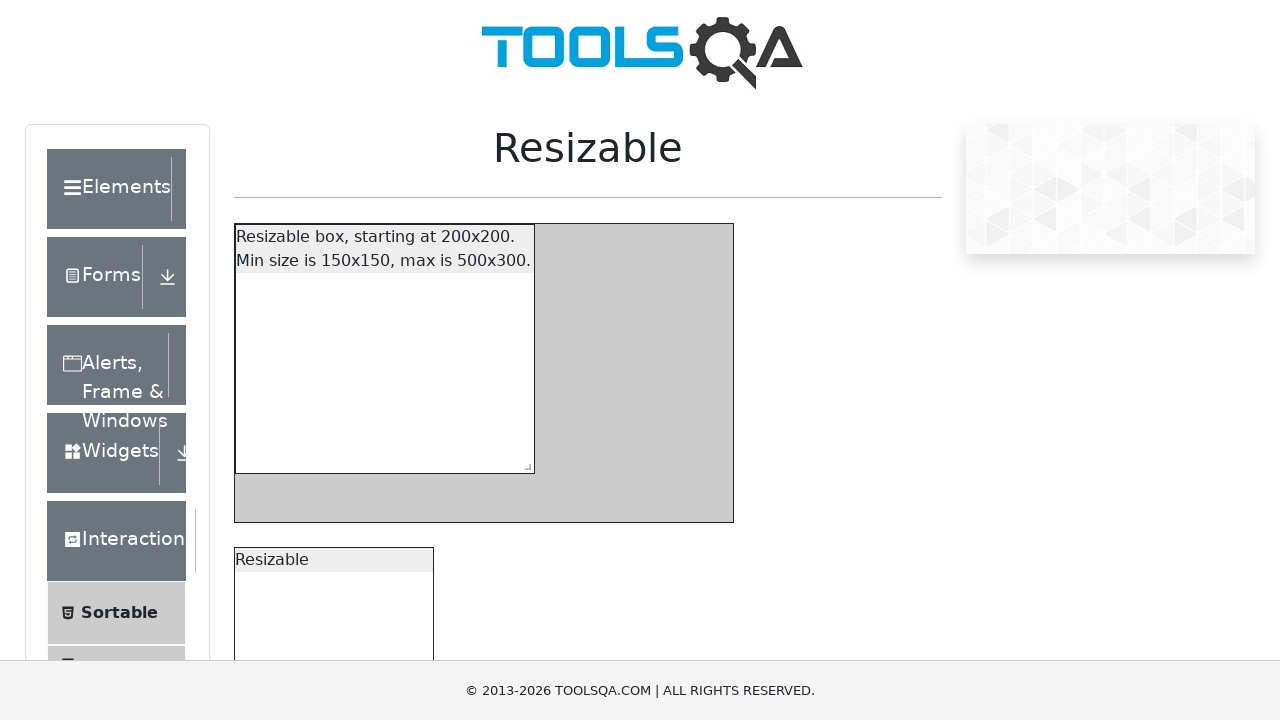

Released mouse button to complete the resize operation at (524, 463)
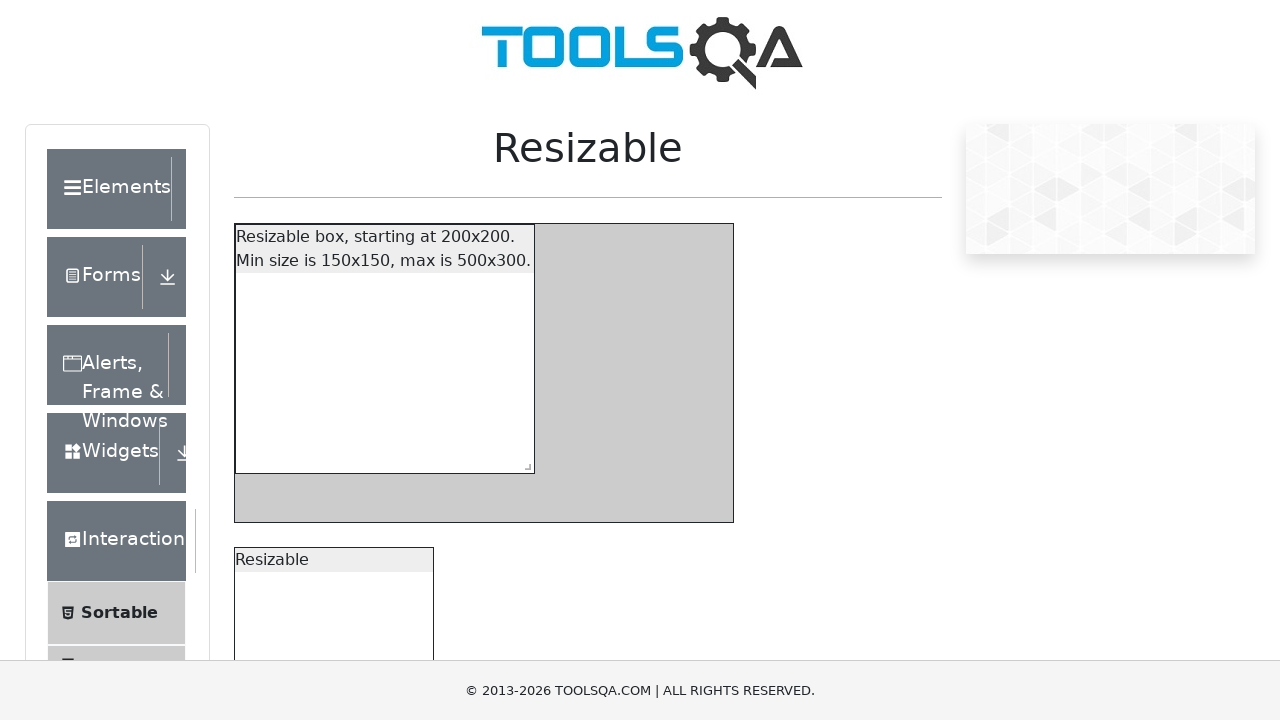

Waited 500ms for the resize animation to complete
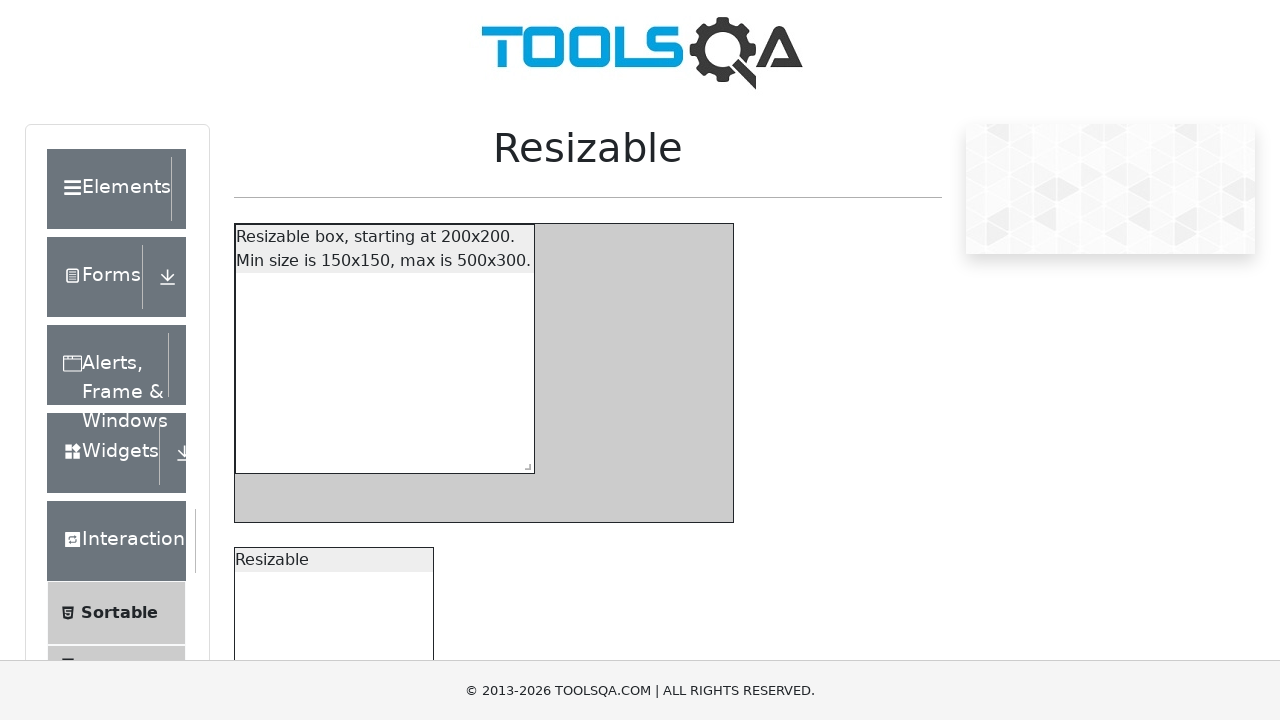

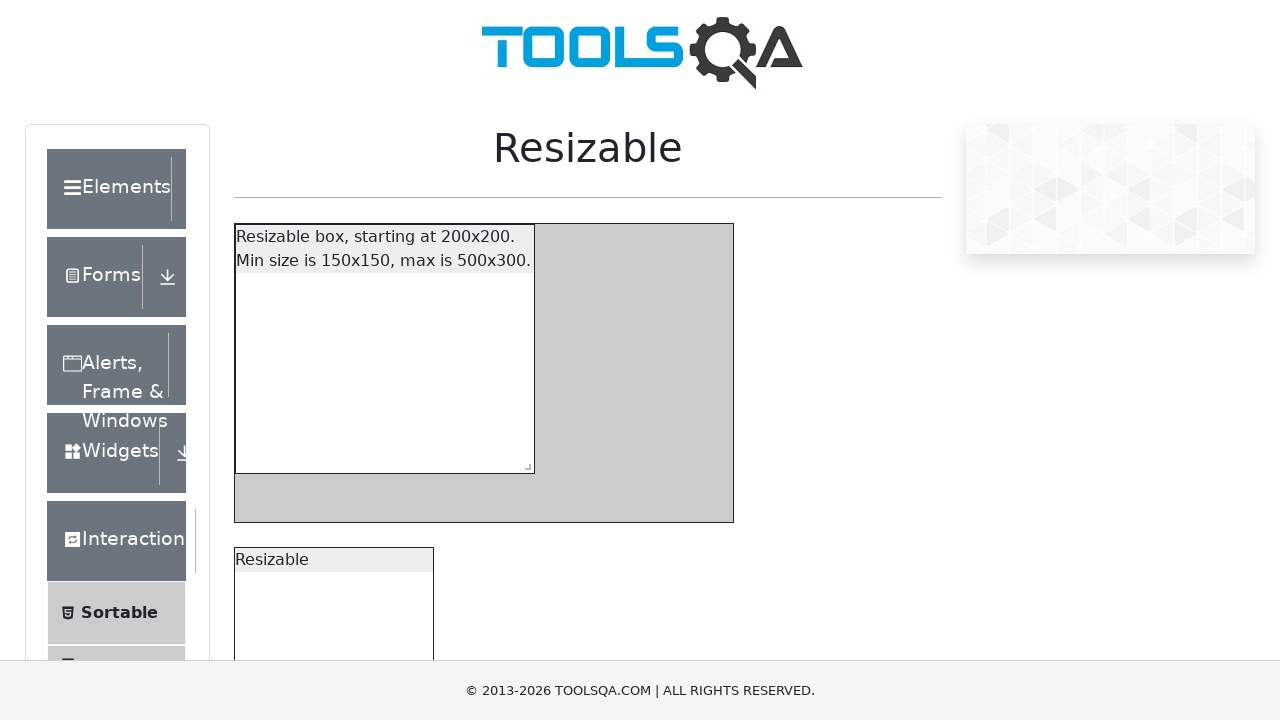